Tests that edits are saved when the edit field loses focus (blur event)

Starting URL: https://demo.playwright.dev/todomvc

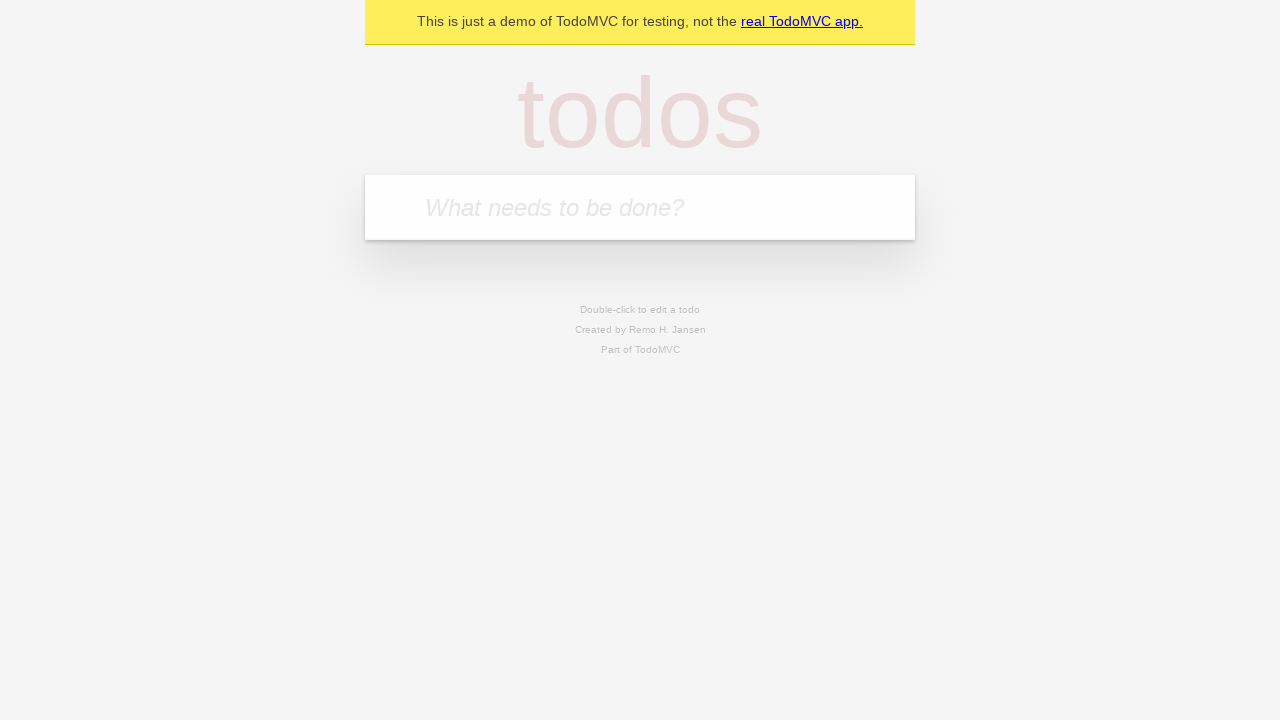

Filled todo input with 'buy some cheese' on internal:attr=[placeholder="What needs to be done?"i]
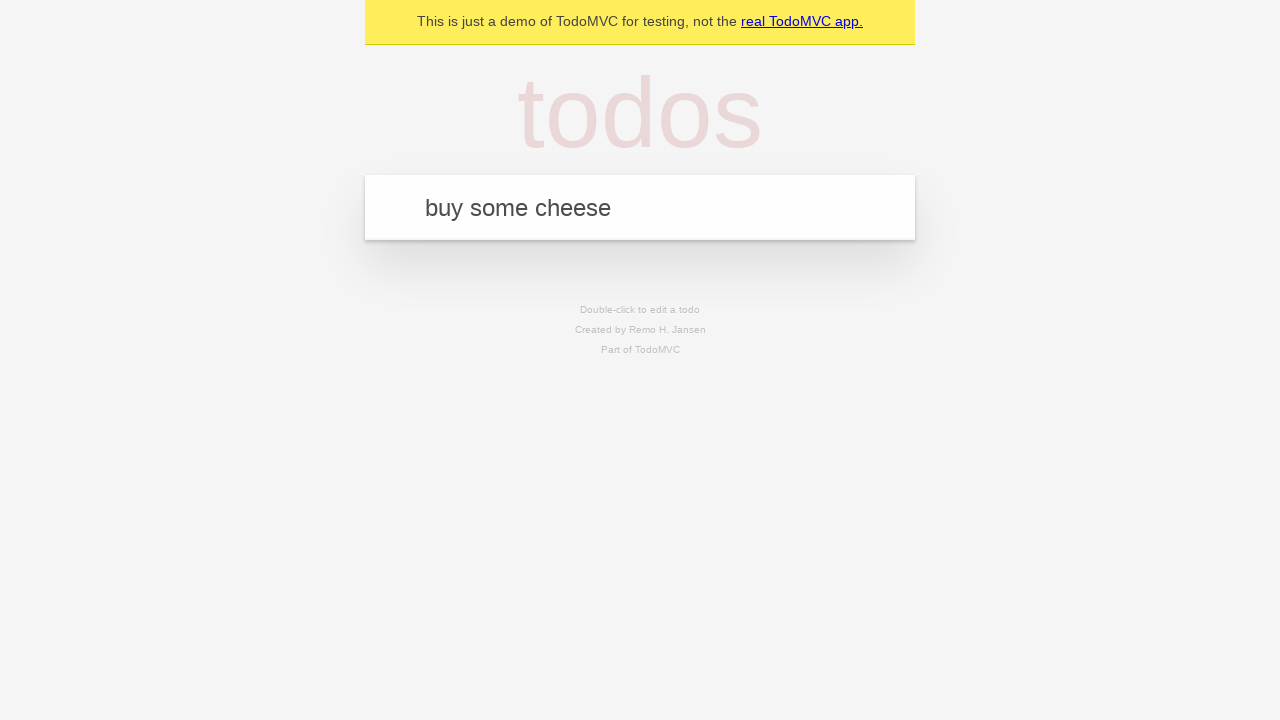

Pressed Enter to create todo 'buy some cheese' on internal:attr=[placeholder="What needs to be done?"i]
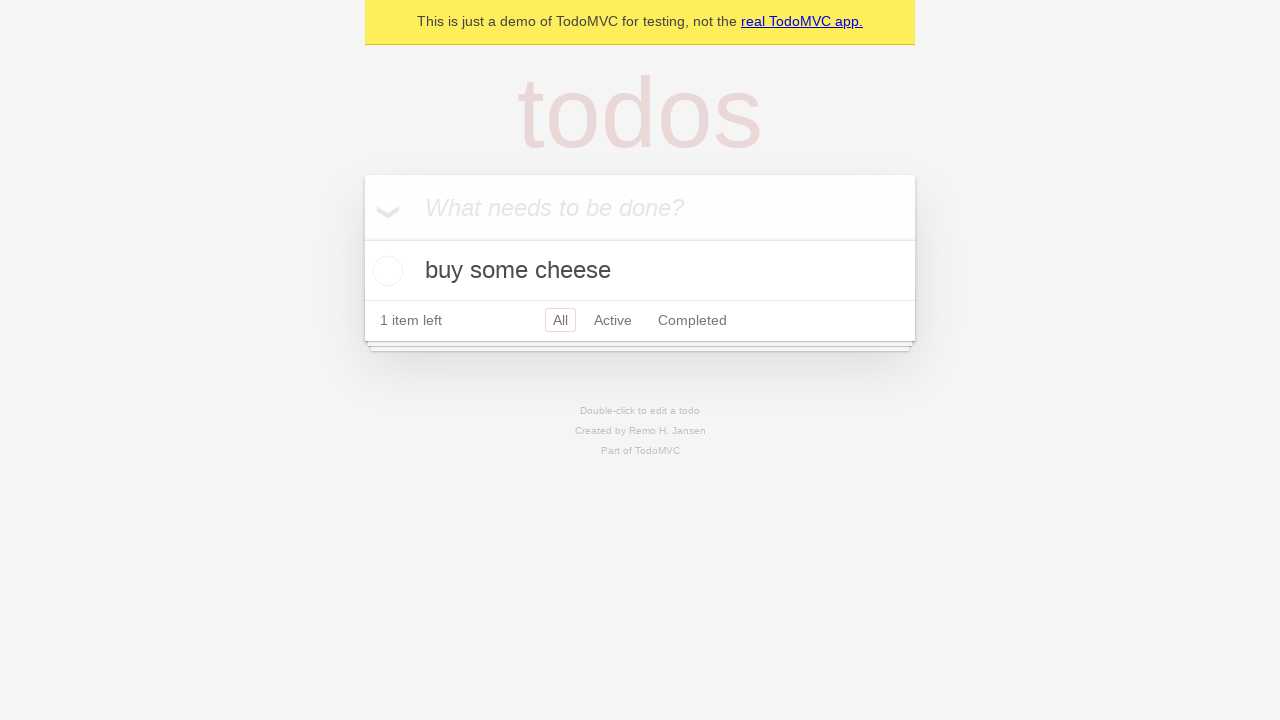

Filled todo input with 'feed the cat' on internal:attr=[placeholder="What needs to be done?"i]
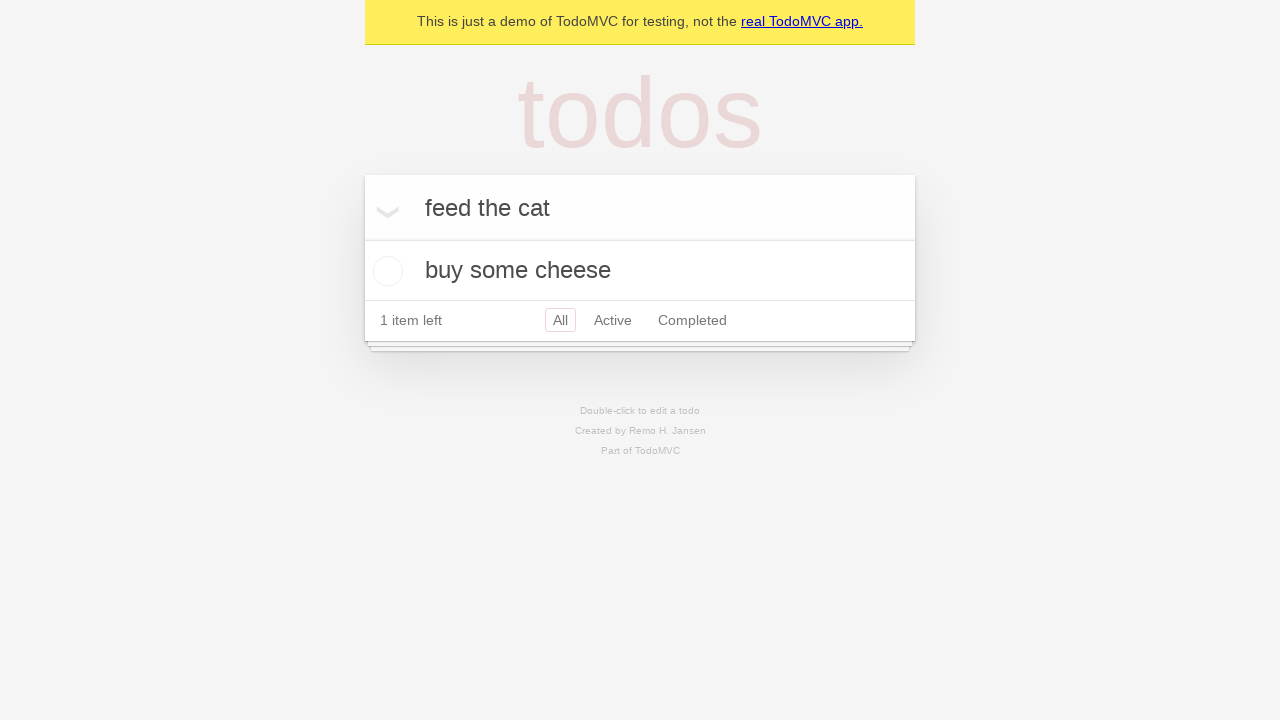

Pressed Enter to create todo 'feed the cat' on internal:attr=[placeholder="What needs to be done?"i]
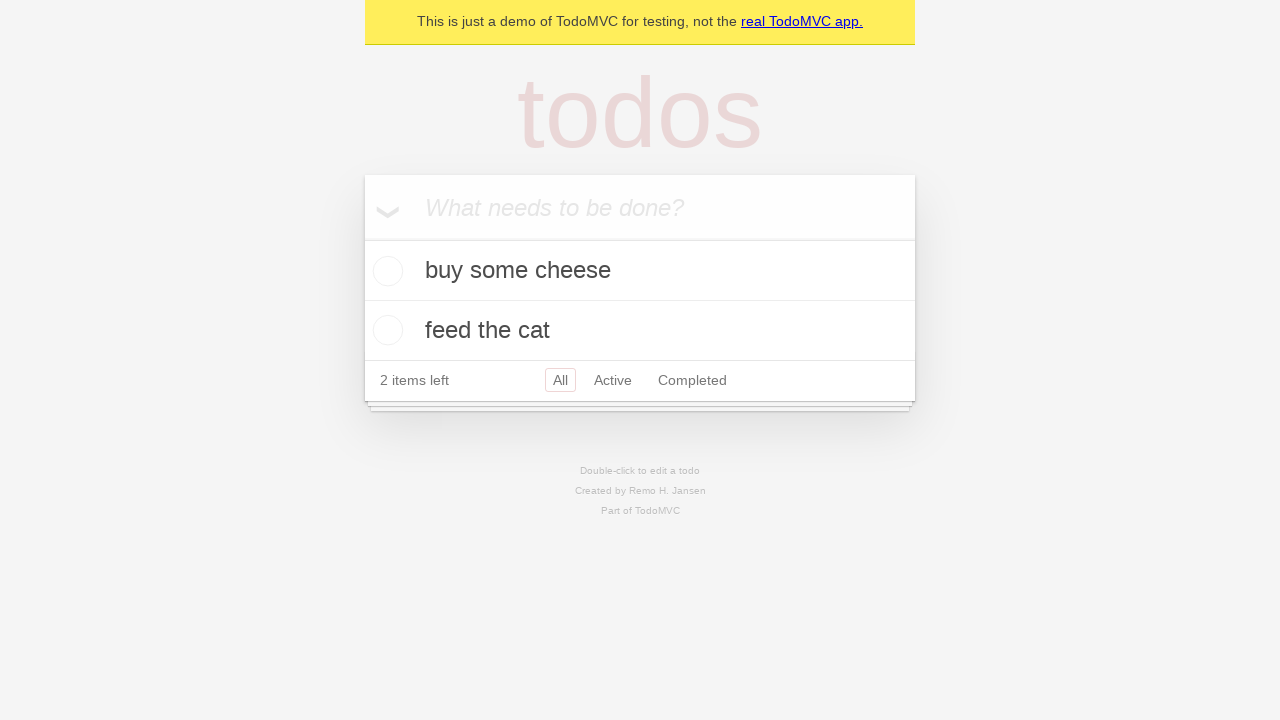

Filled todo input with 'book a doctors appointment' on internal:attr=[placeholder="What needs to be done?"i]
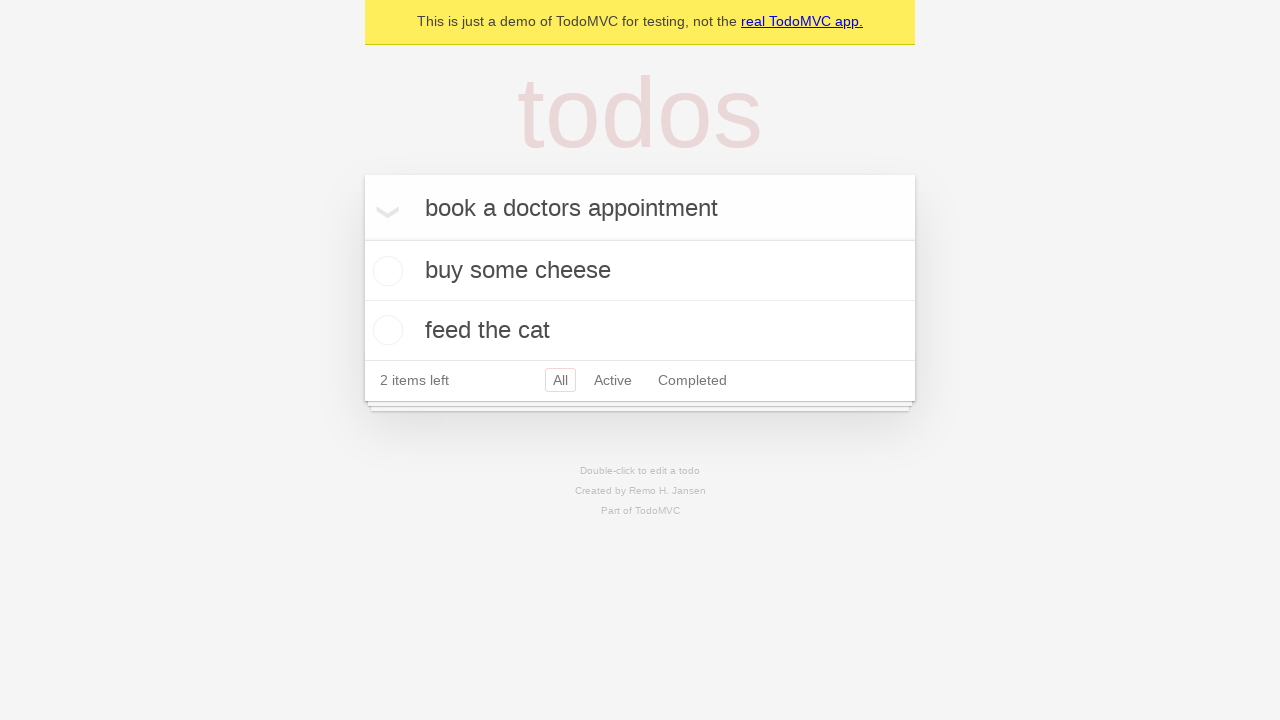

Pressed Enter to create todo 'book a doctors appointment' on internal:attr=[placeholder="What needs to be done?"i]
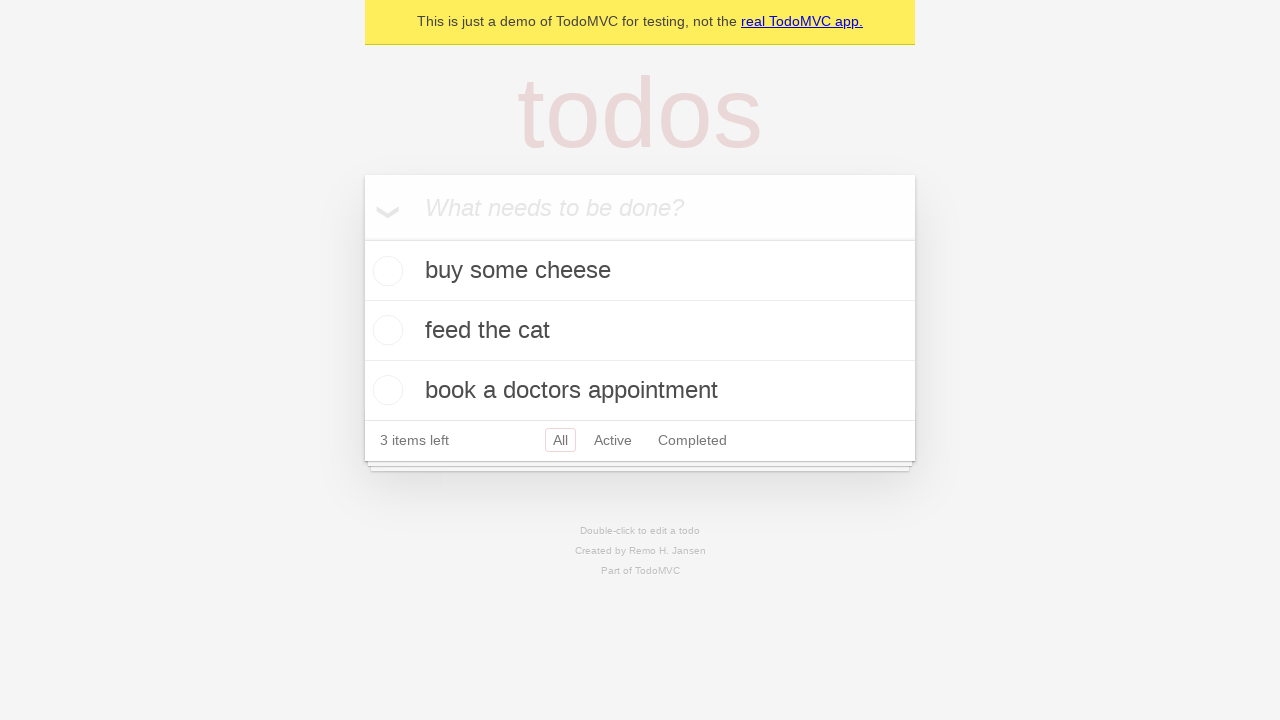

Waited for all 3 todo items to load
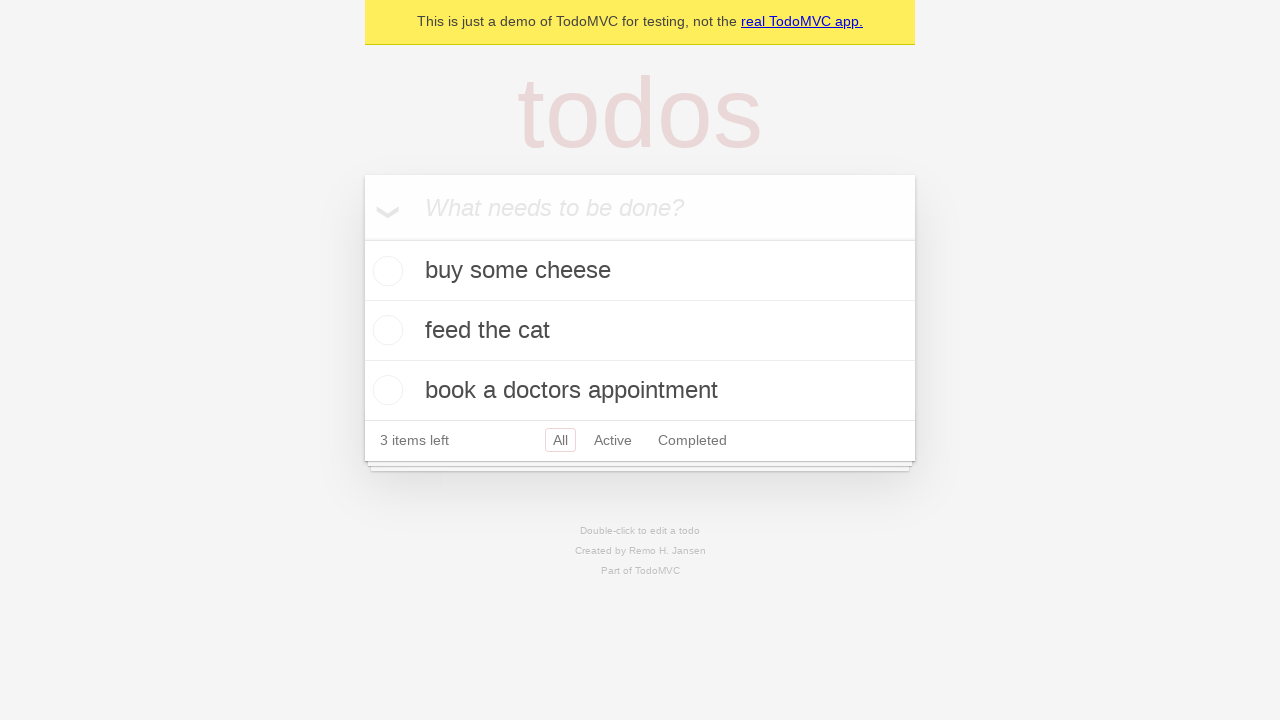

Double-clicked the second todo item to enter edit mode at (640, 331) on internal:testid=[data-testid="todo-item"s] >> nth=1
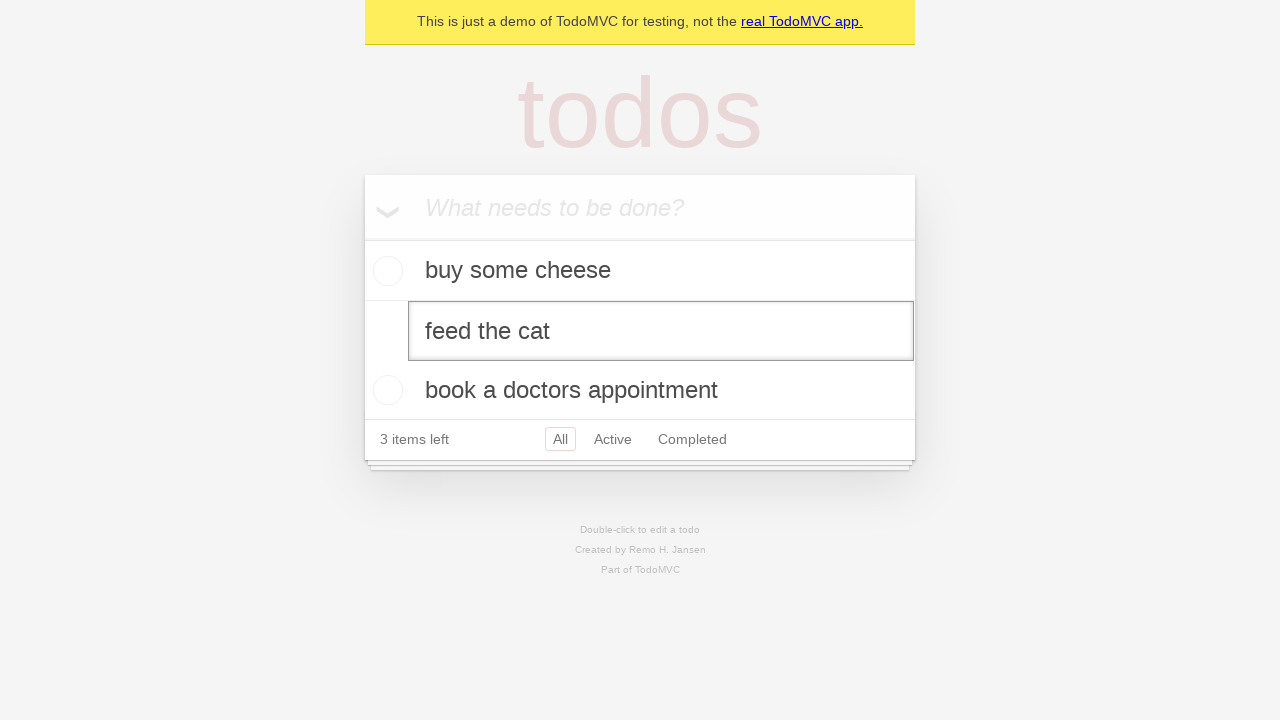

Filled edit field with new text 'buy some sausages' on internal:testid=[data-testid="todo-item"s] >> nth=1 >> internal:role=textbox[nam
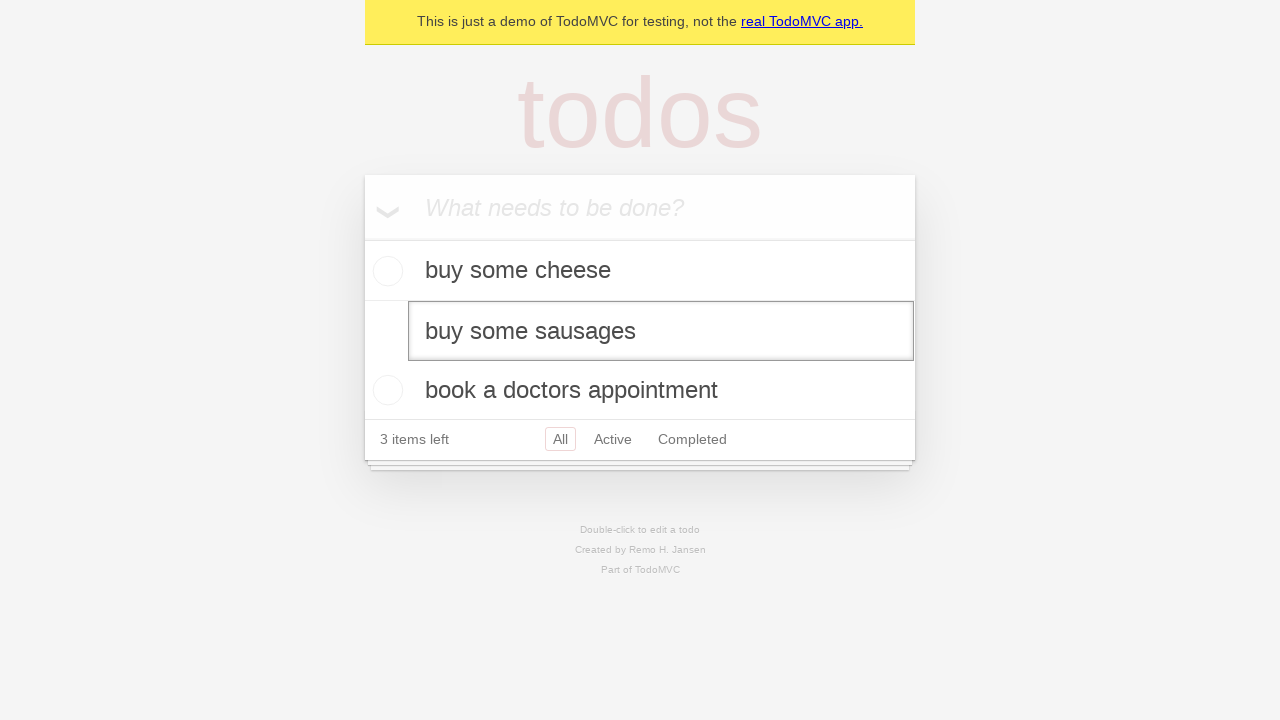

Dispatched blur event to save the edited todo
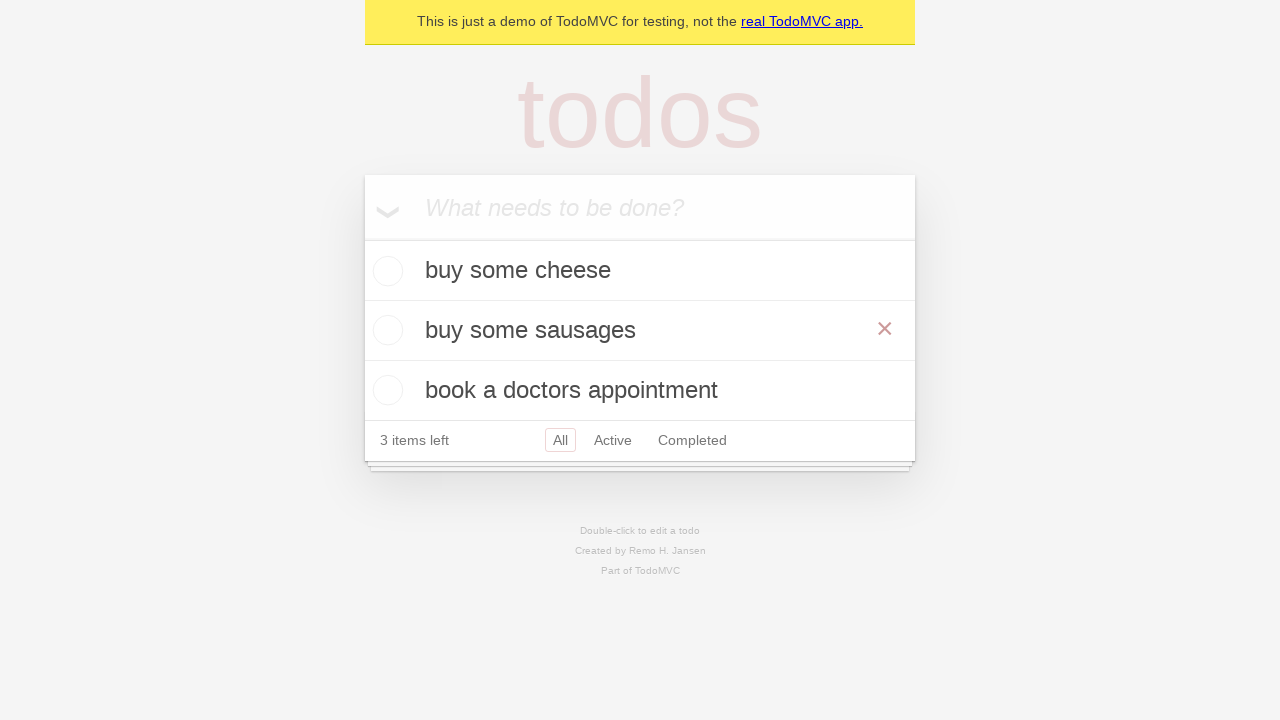

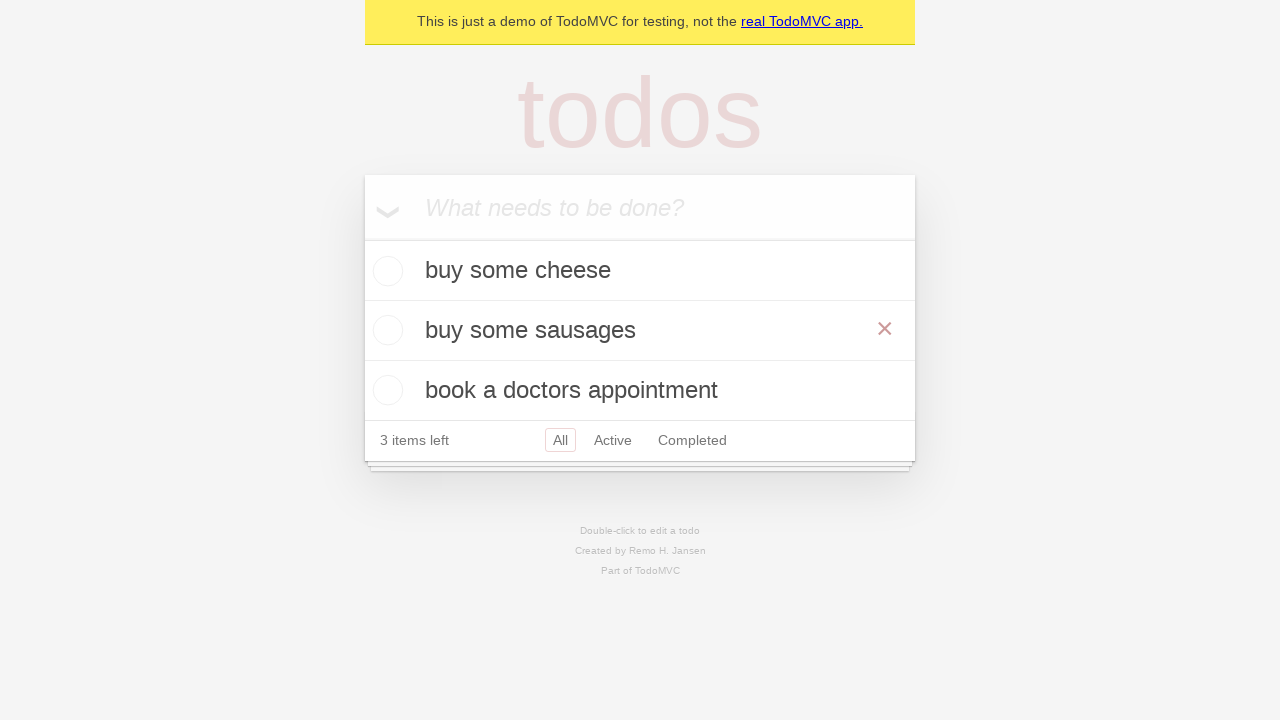